Tests the Sainsbury's website search functionality by locating the search box and entering a search term

Starting URL: https://www.sainsburys.co.uk/

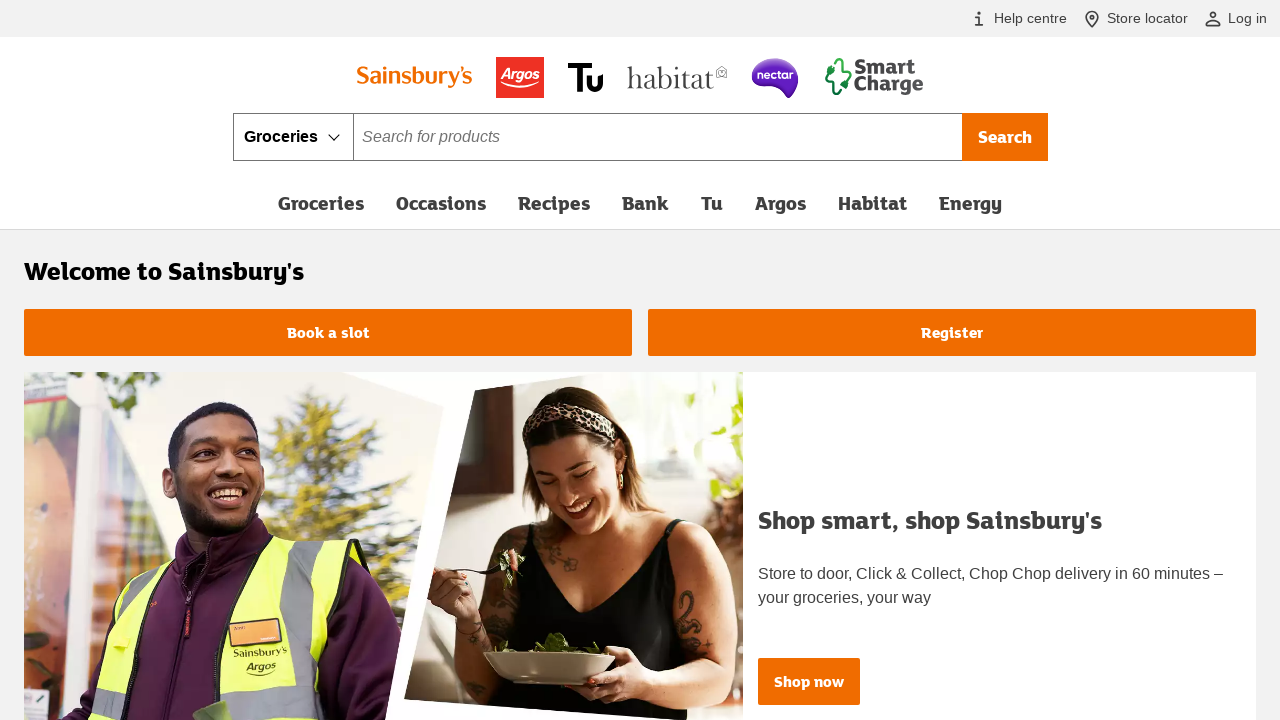

Waited for search box with ID 'term' to be available (5000ms timeout)
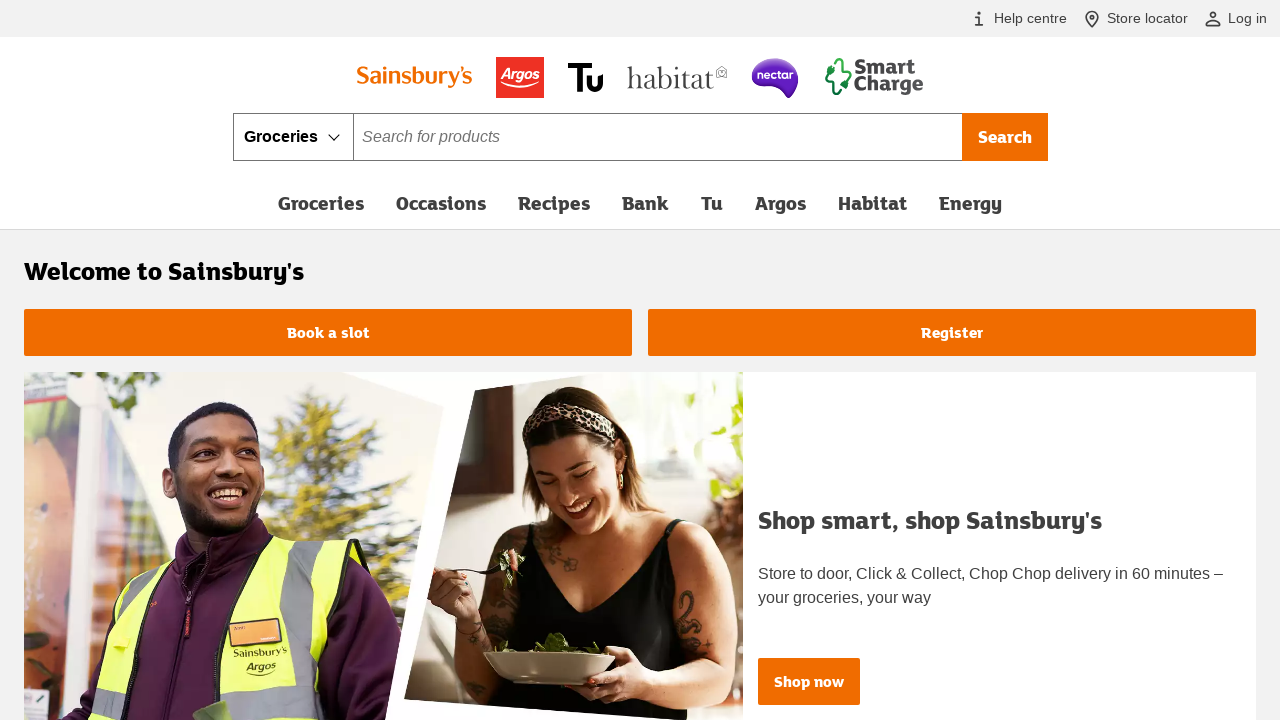

Filled search box with 'Vegetables' on #term
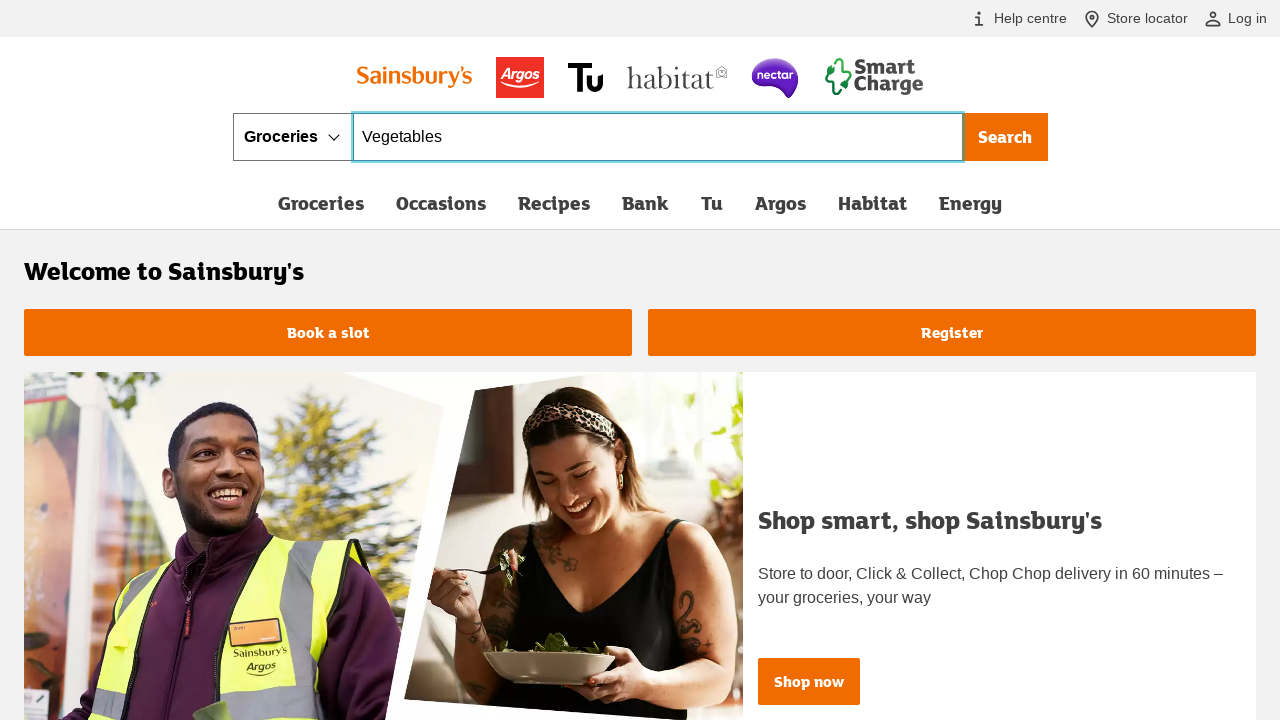

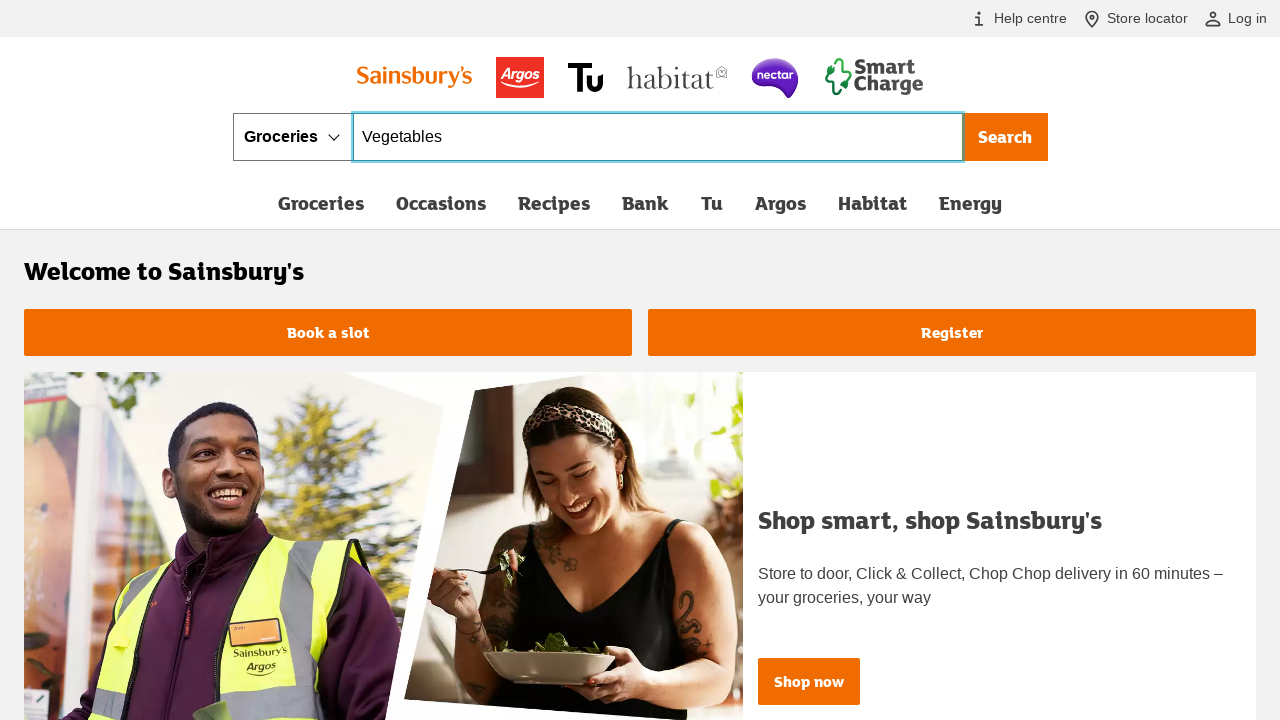